Tests navigation and handling of stale element references by clicking a link, going back, and clicking it again

Starting URL: https://www.pavantestingtools.com/

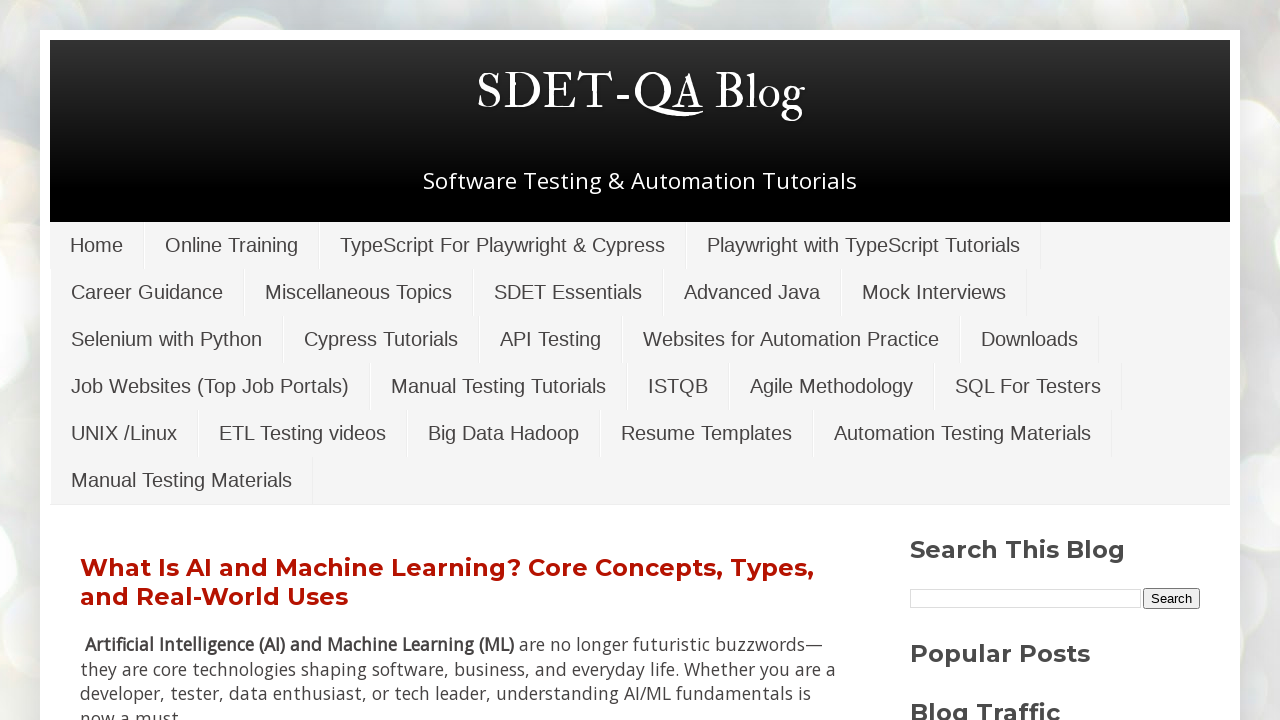

Clicked on Online Training link at (232, 245) on xpath=//a[text() = 'Online Training']
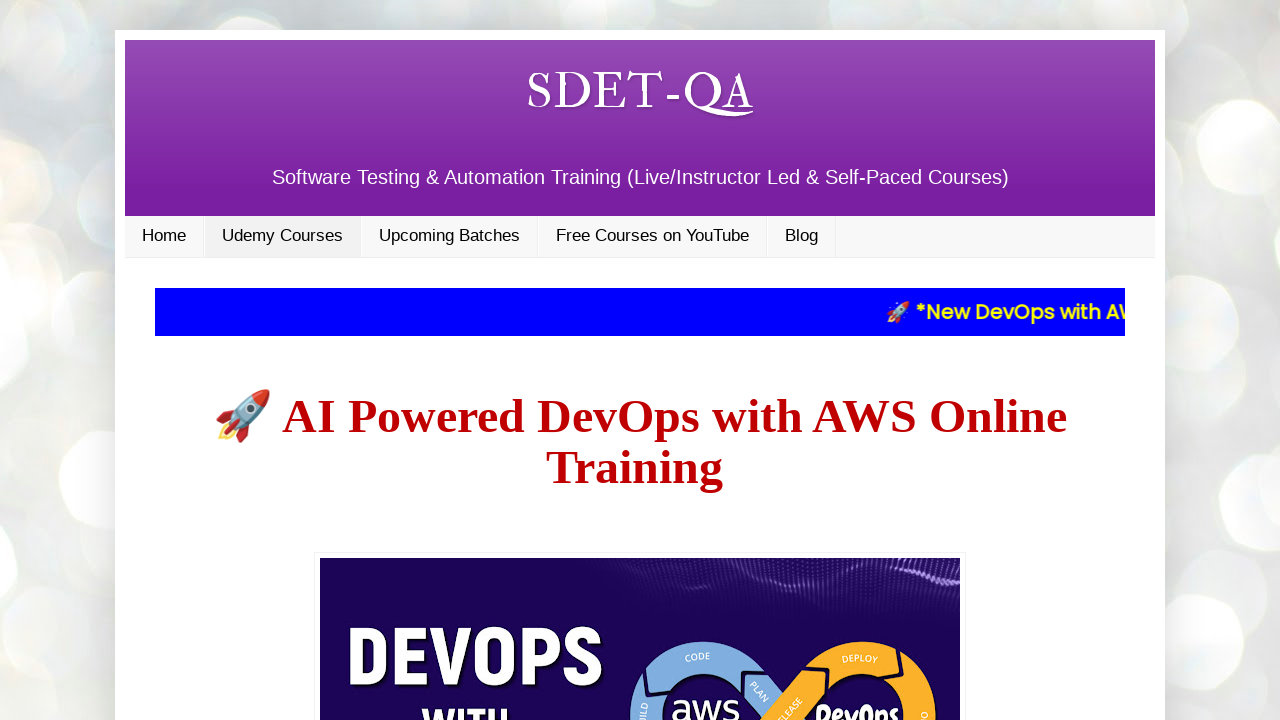

Navigated back to main page
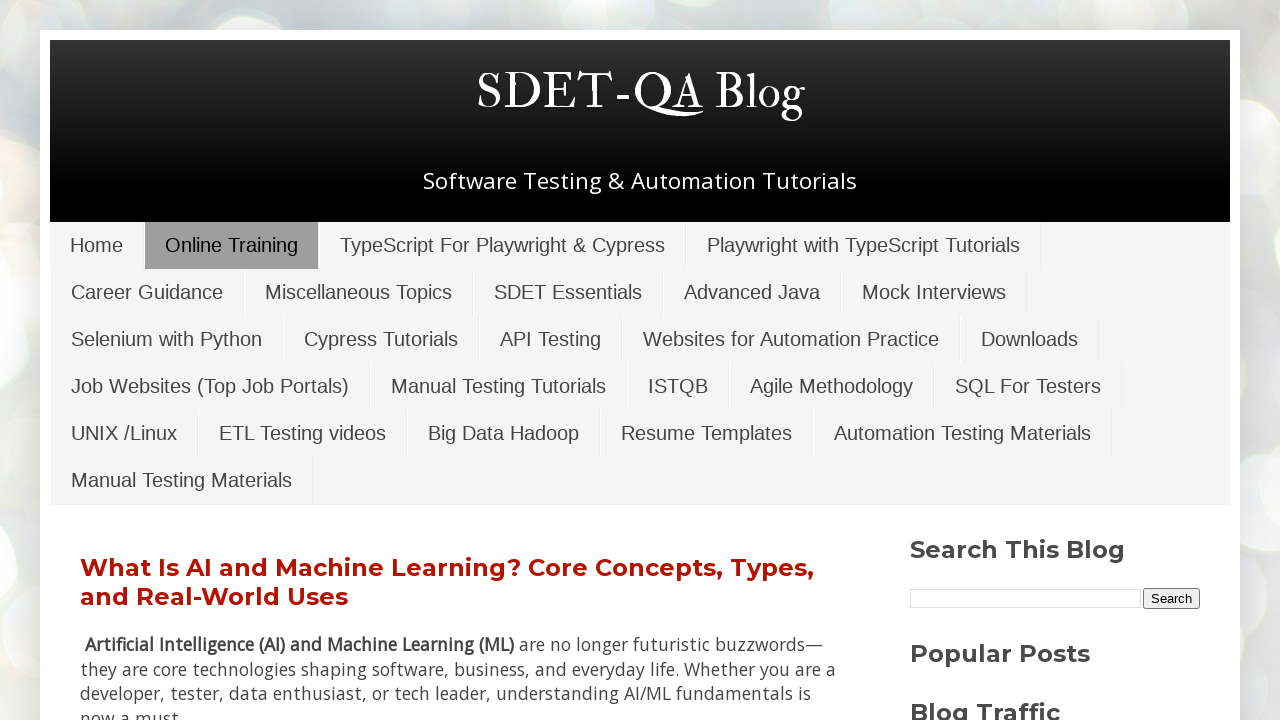

Clicked on Online Training link again after going back at (232, 245) on xpath=//a[text() = 'Online Training']
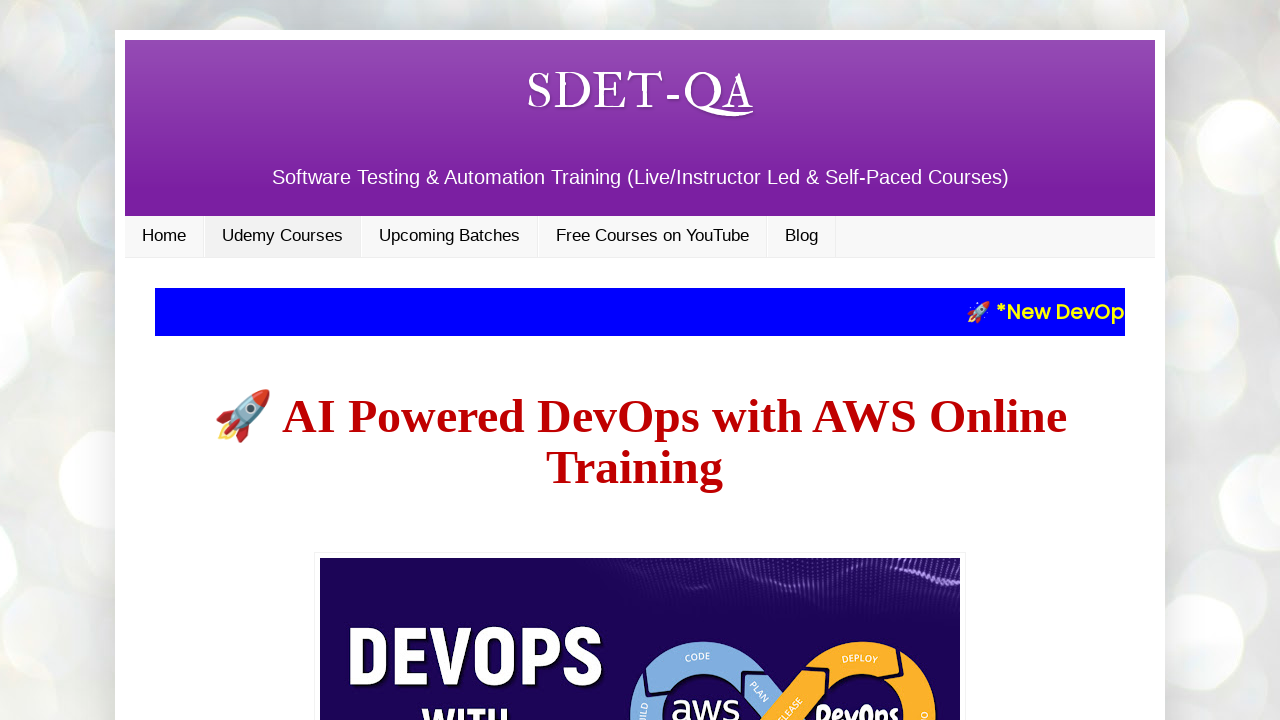

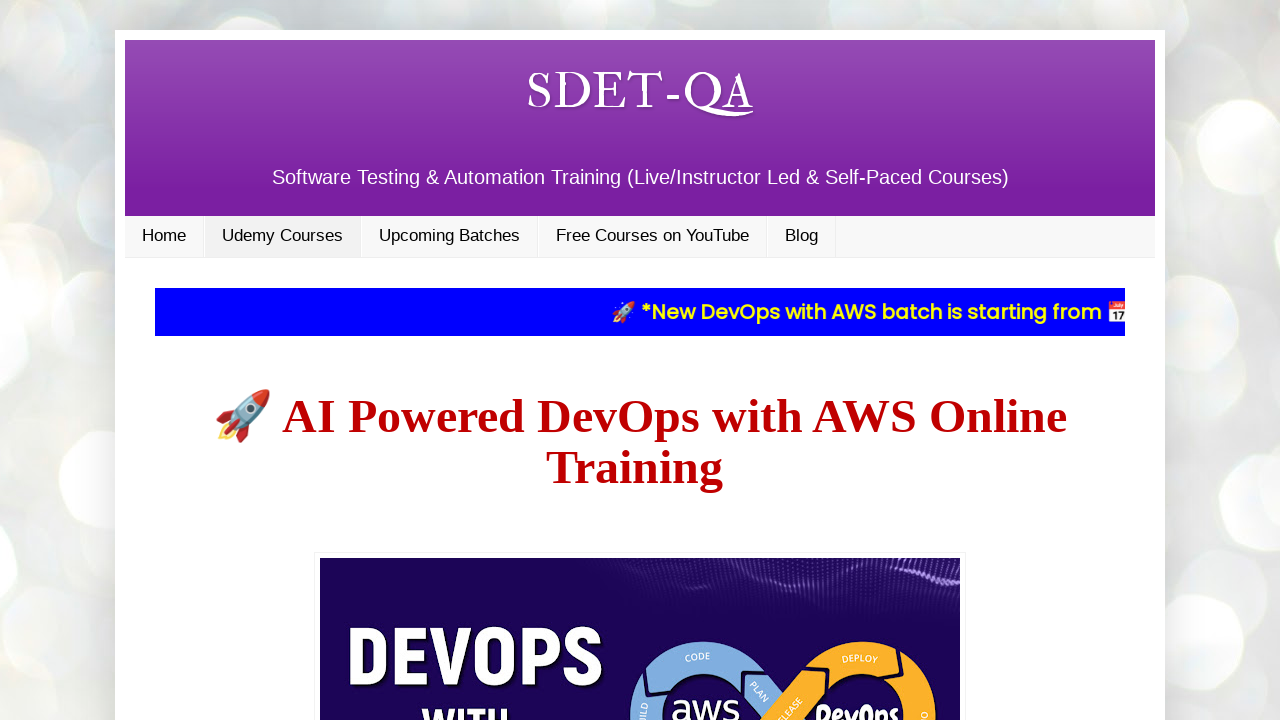